Tests window handling functionality by opening new browser windows, switching between them, and closing them in sequence

Starting URL: https://the-internet.herokuapp.com/windows

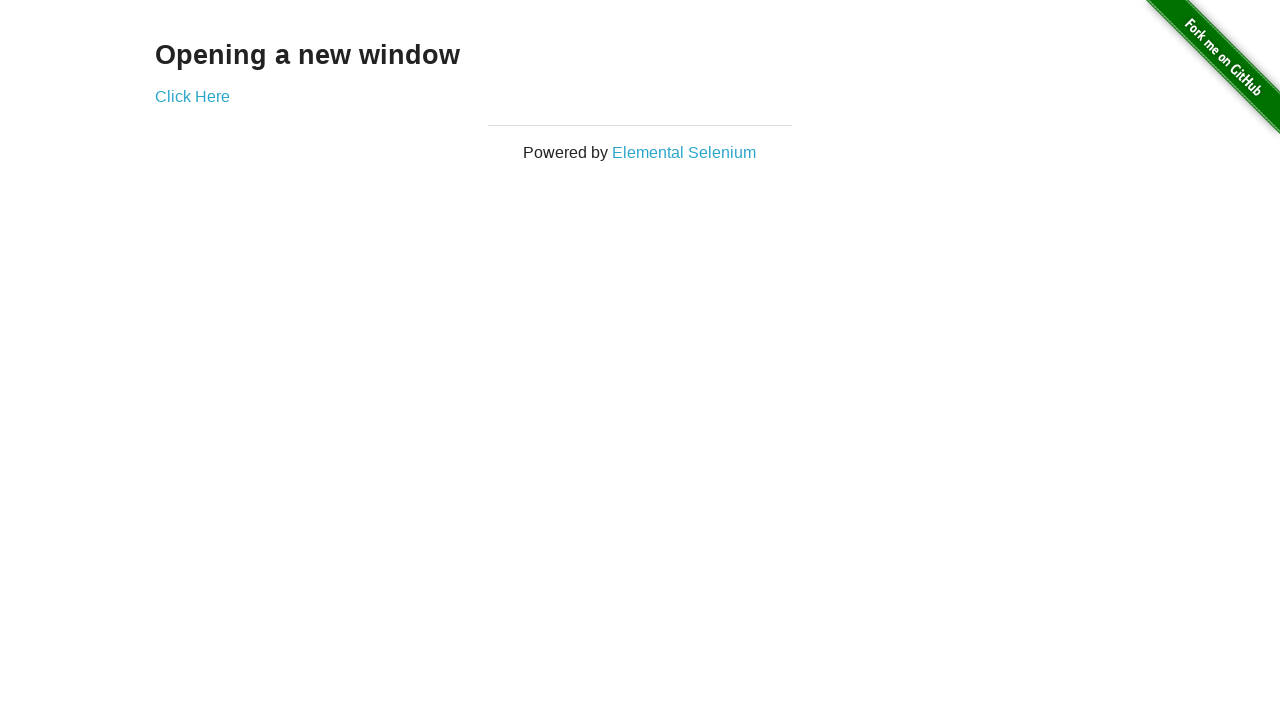

Stored main page context
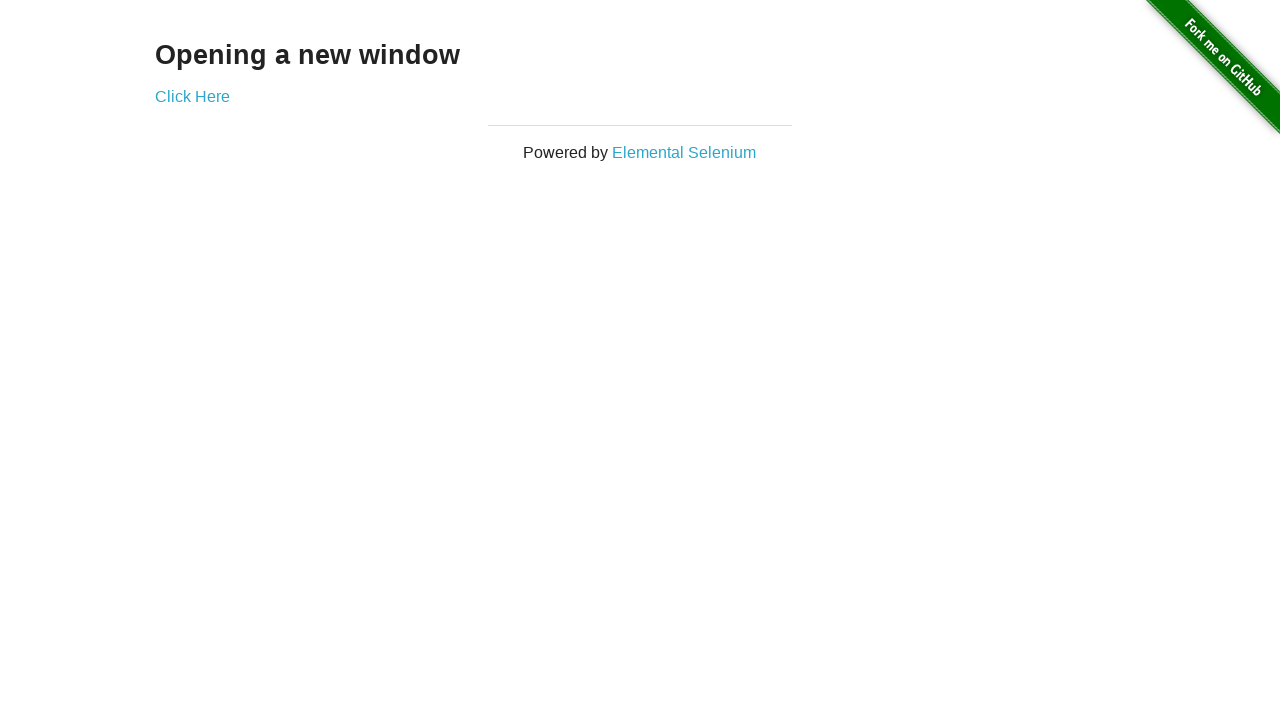

Opened first new window by clicking 'Click Here' link at (192, 96) on xpath=//a[normalize-space()='Click Here']
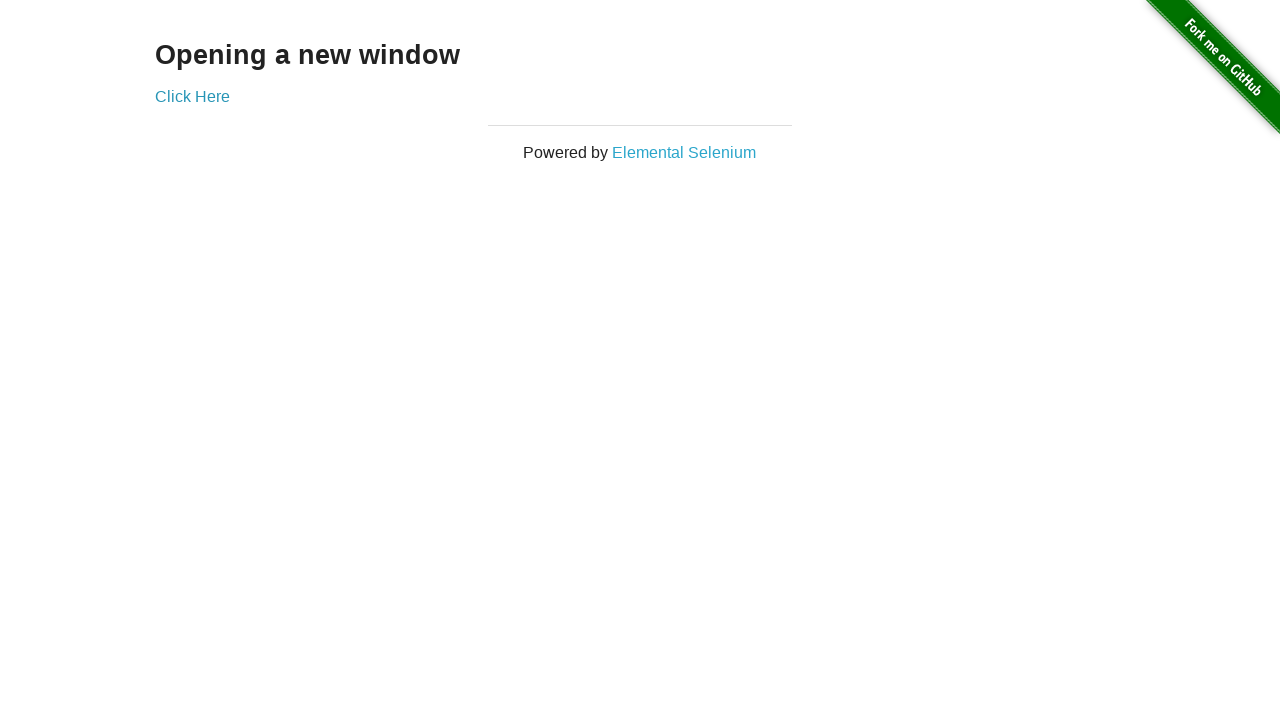

Opened second new window by clicking 'Click Here' link on main window at (192, 96) on xpath=//a[normalize-space()='Click Here']
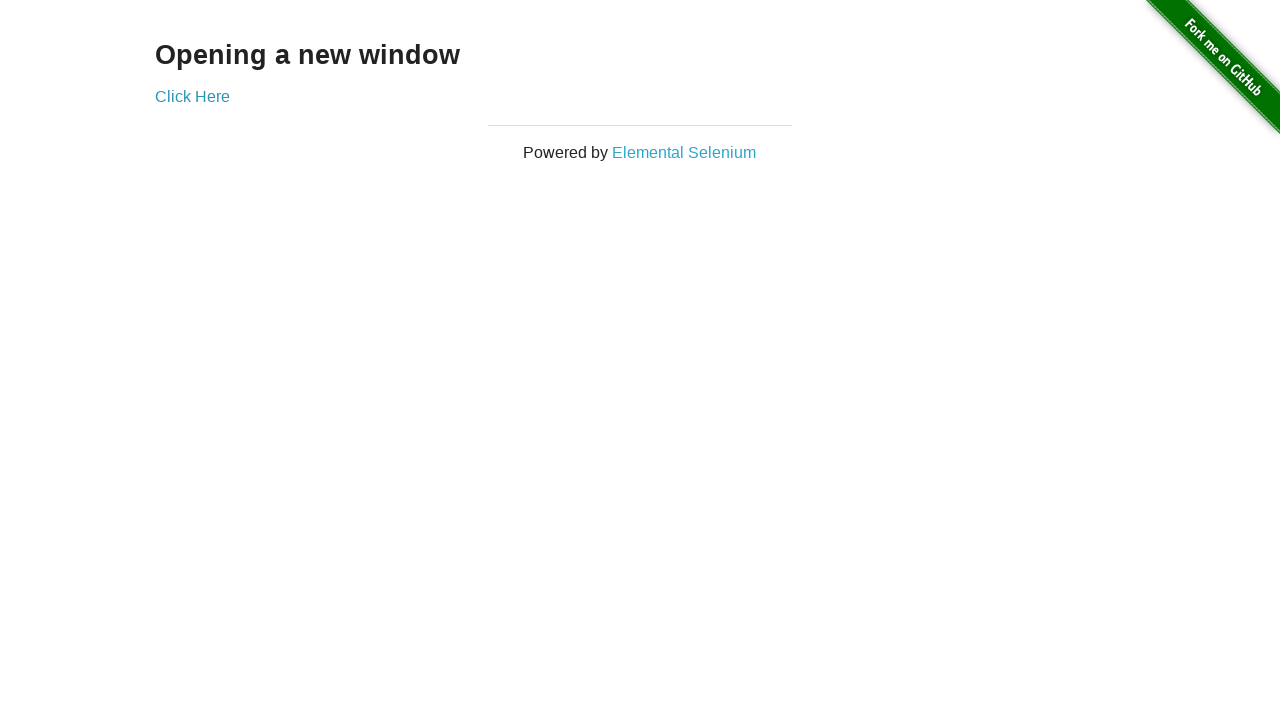

Closed the second popup window
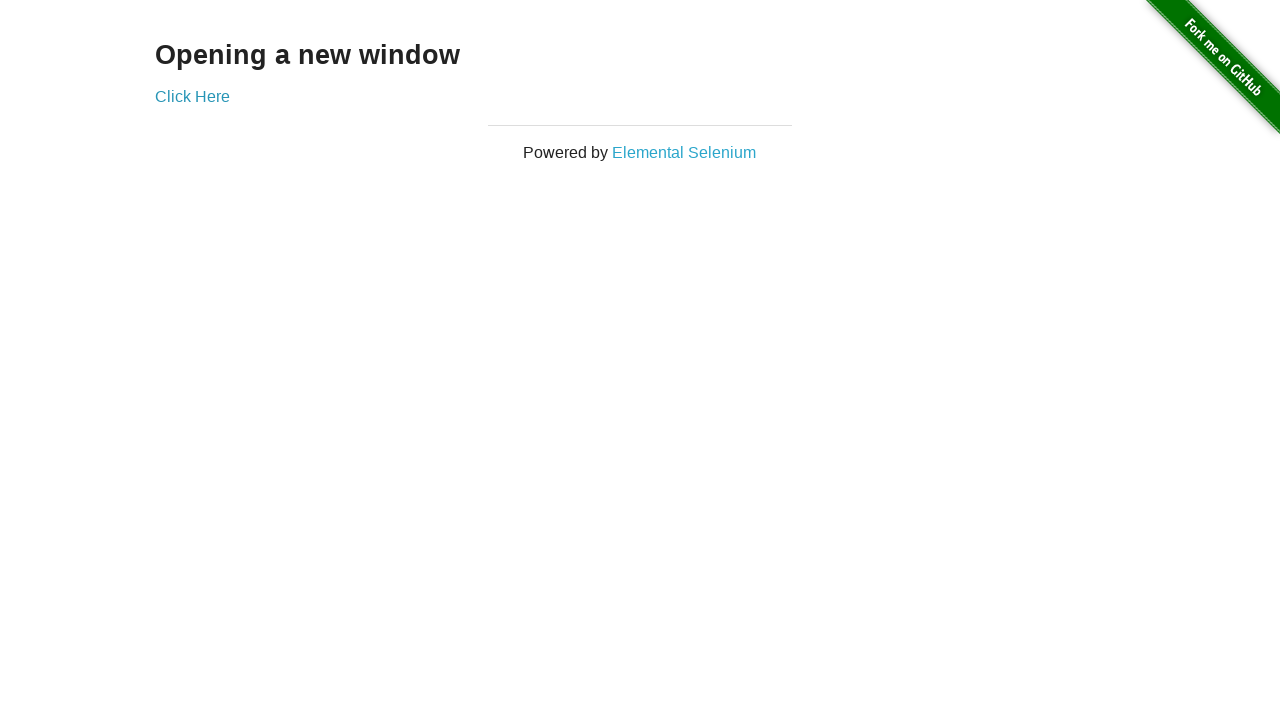

Closed the first popup window
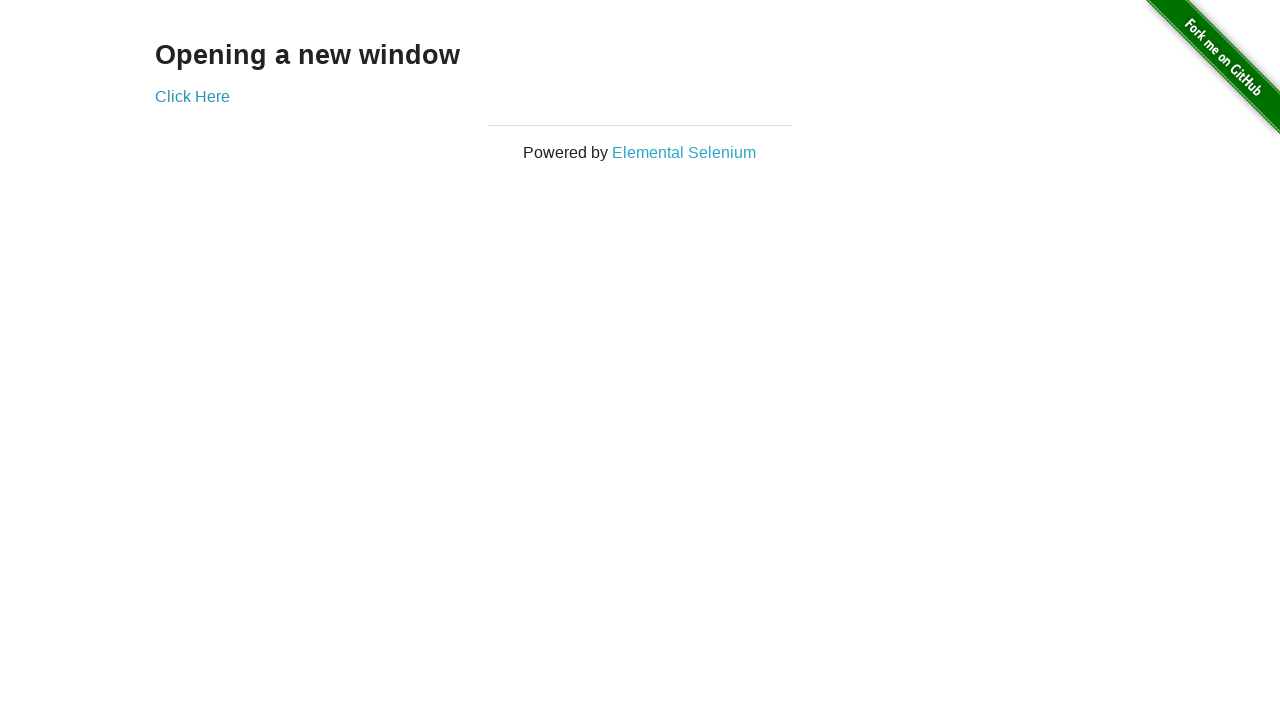

Waited 500ms for main window to stabilize
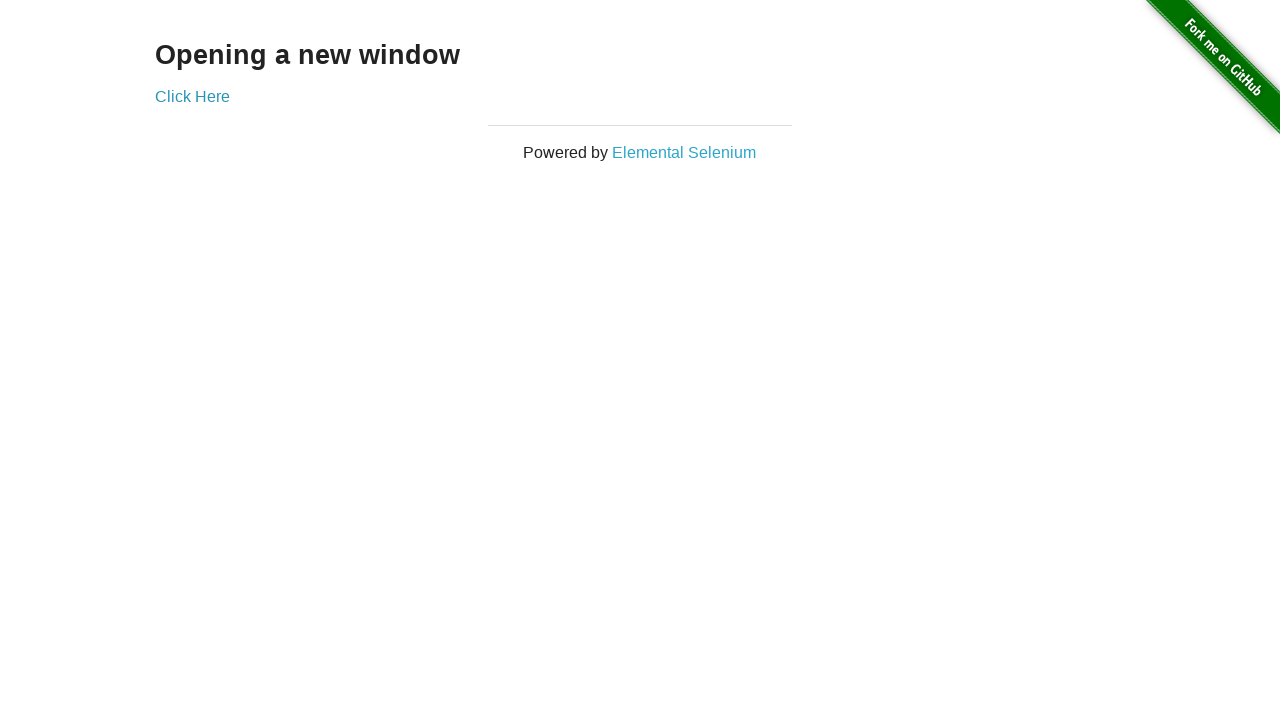

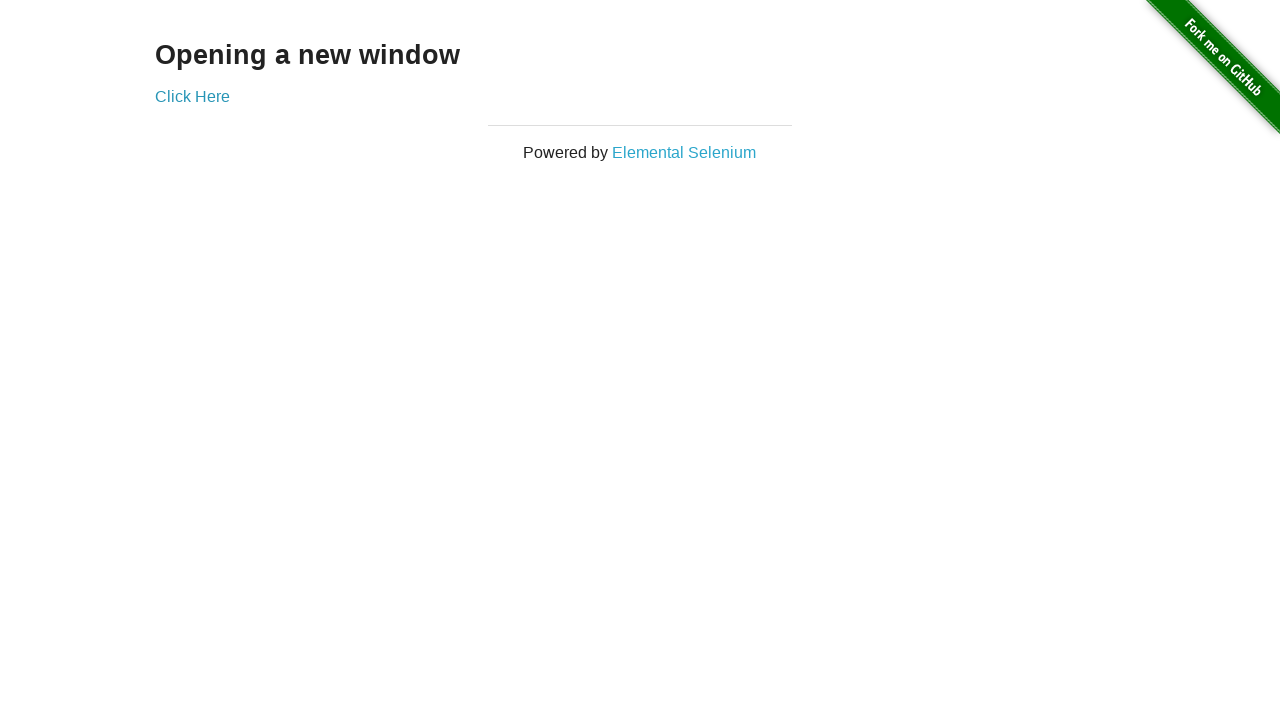